Tests keyboard actions on a text comparison tool by entering text in the first field, selecting all text, copying it, and pasting it into the second field using keyboard shortcuts

Starting URL: https://gotranscript.com/text-compare

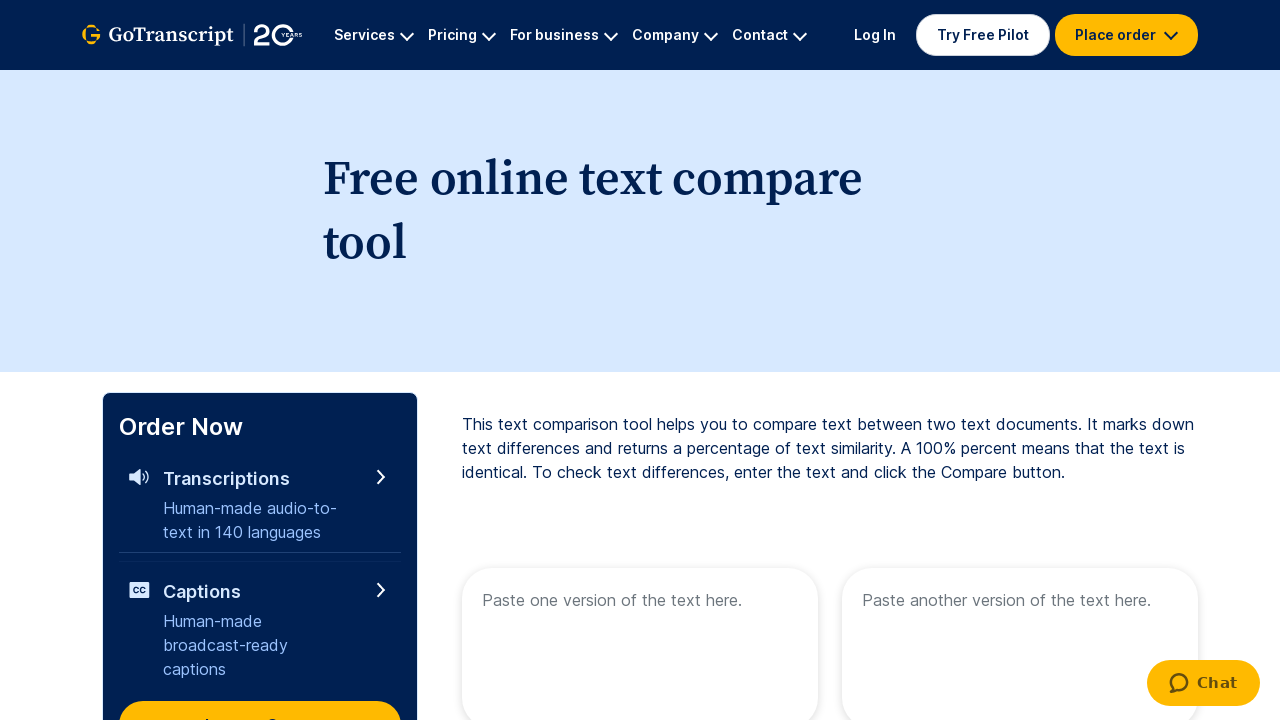

Scrolled down 250 pixels to view text comparison fields
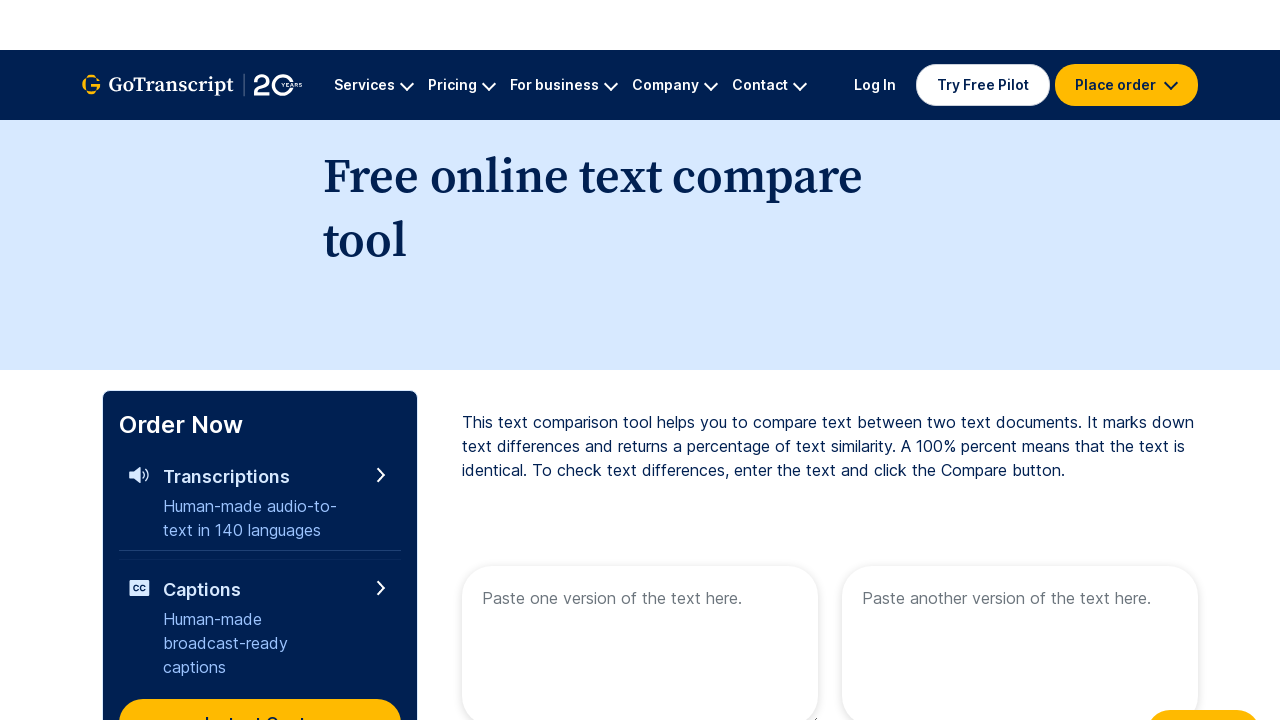

Entered text 'Enter to selenium world' in the first textarea field on textarea[name='text1']
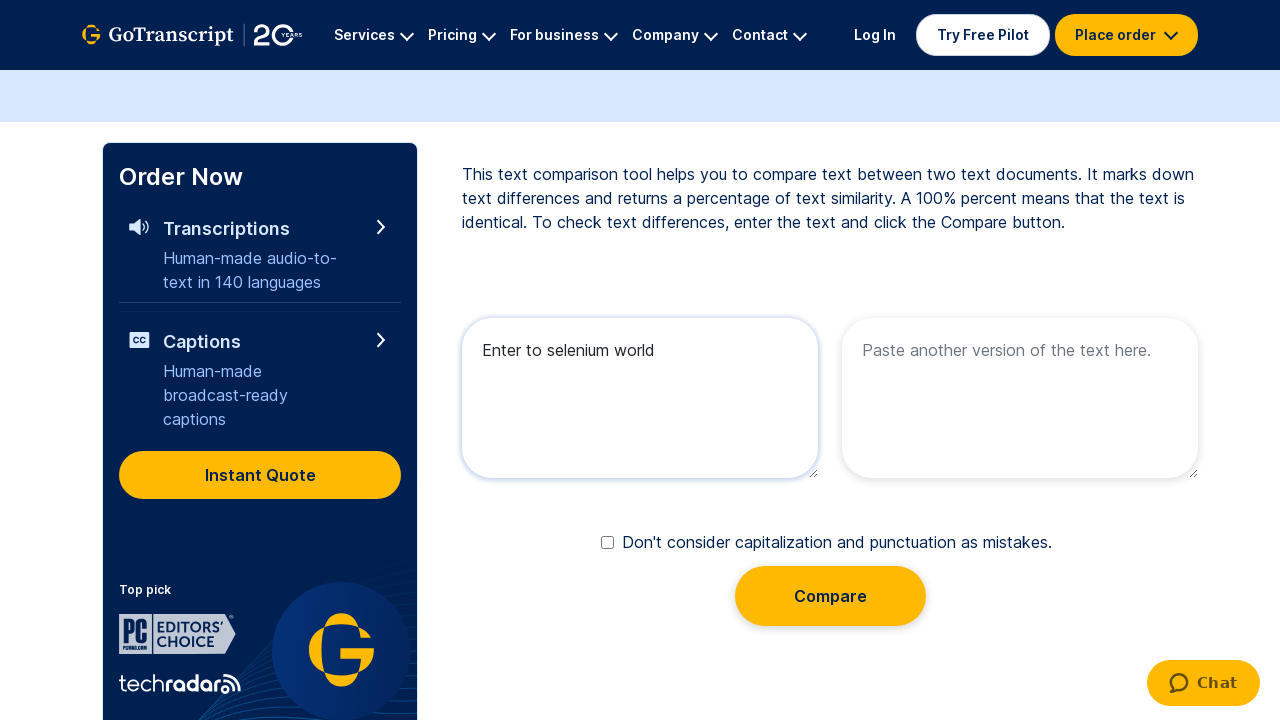

Selected all text in the first field using Ctrl+A
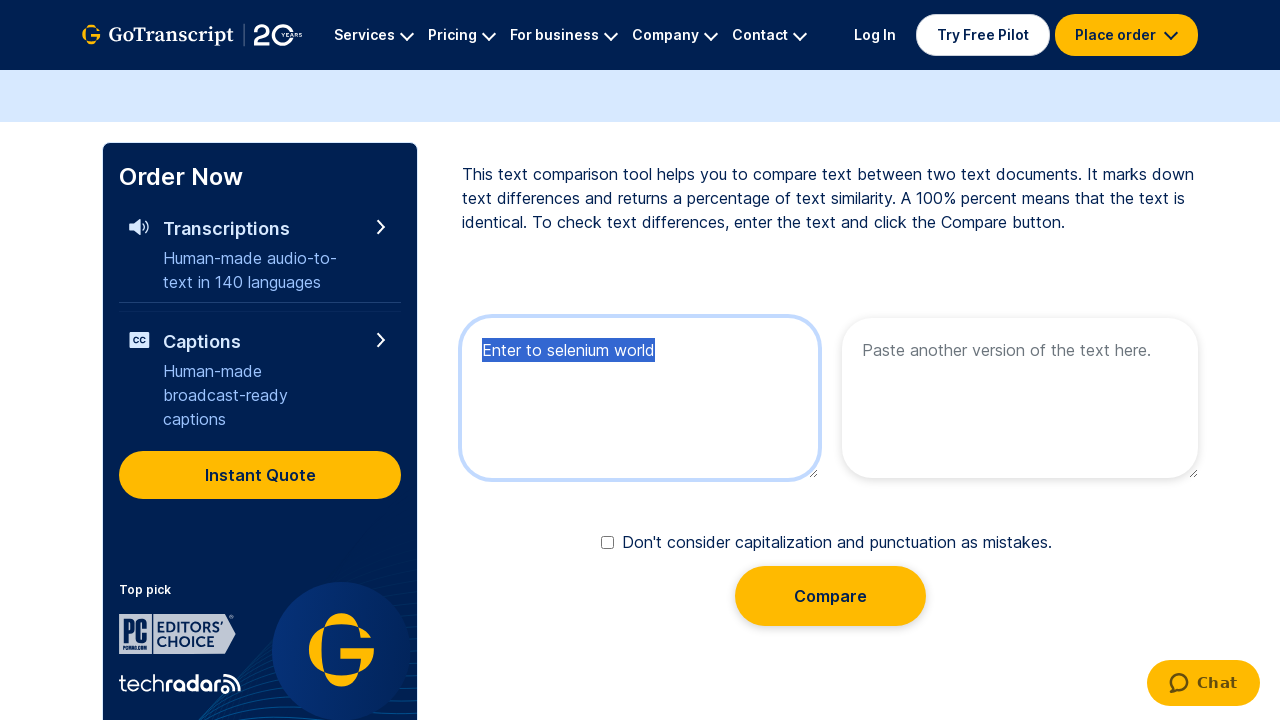

Copied selected text to clipboard using Ctrl+C
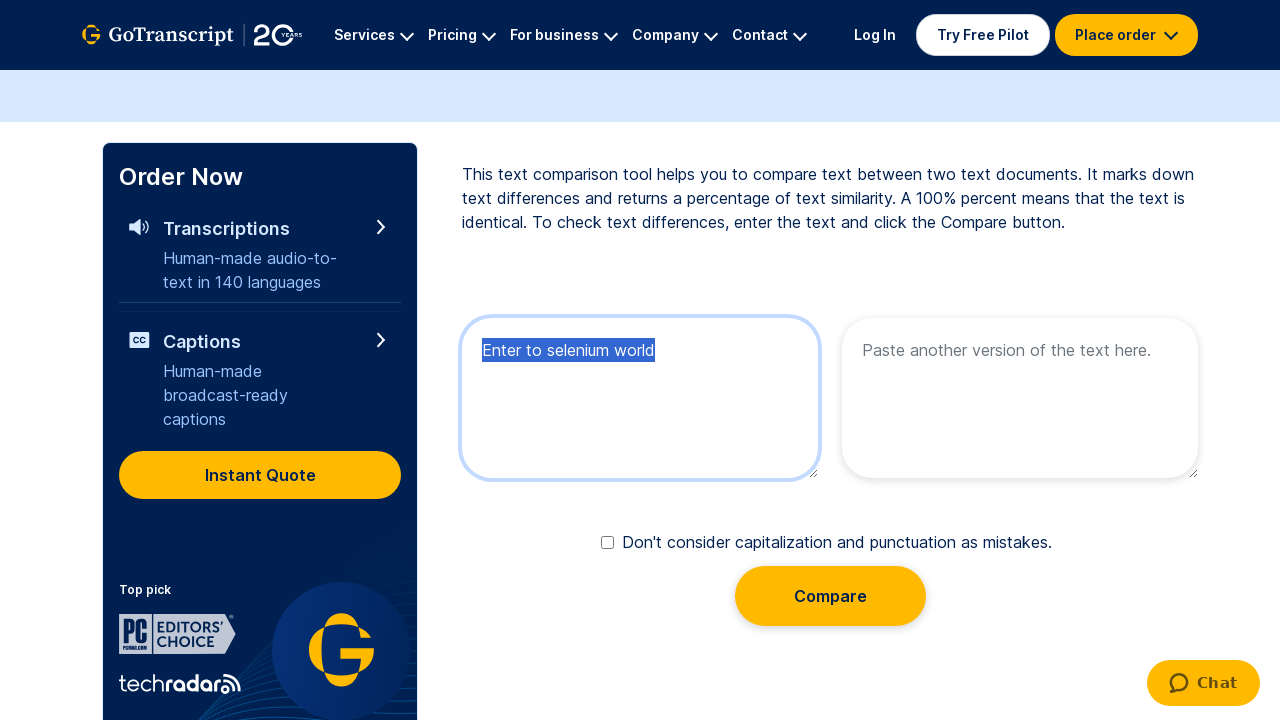

Moved focus to the second textarea field using Tab
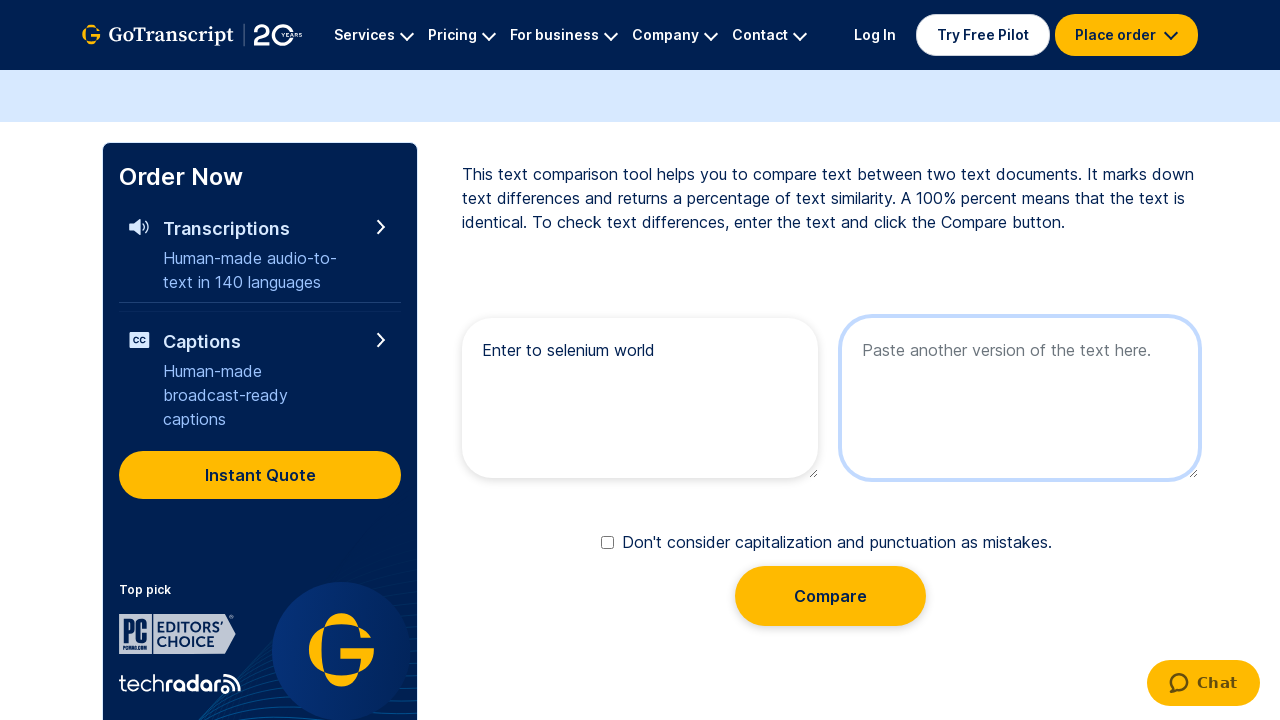

Pasted the copied text into the second field using Ctrl+V
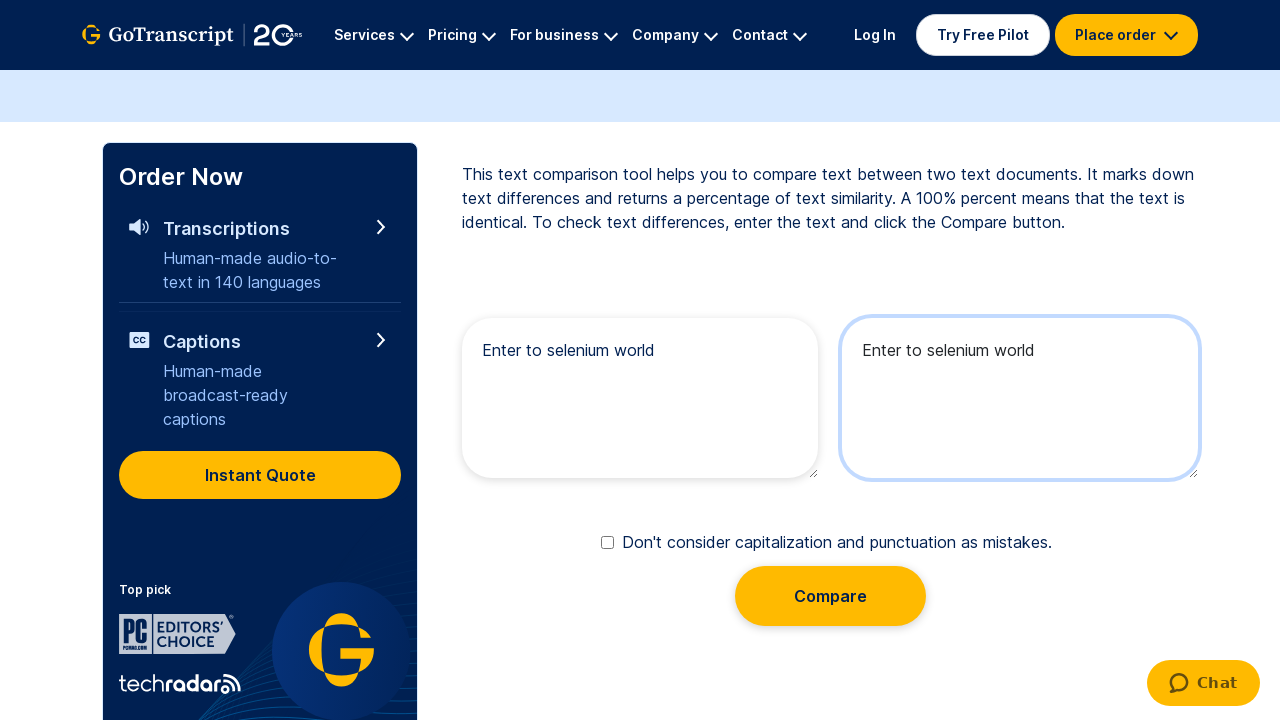

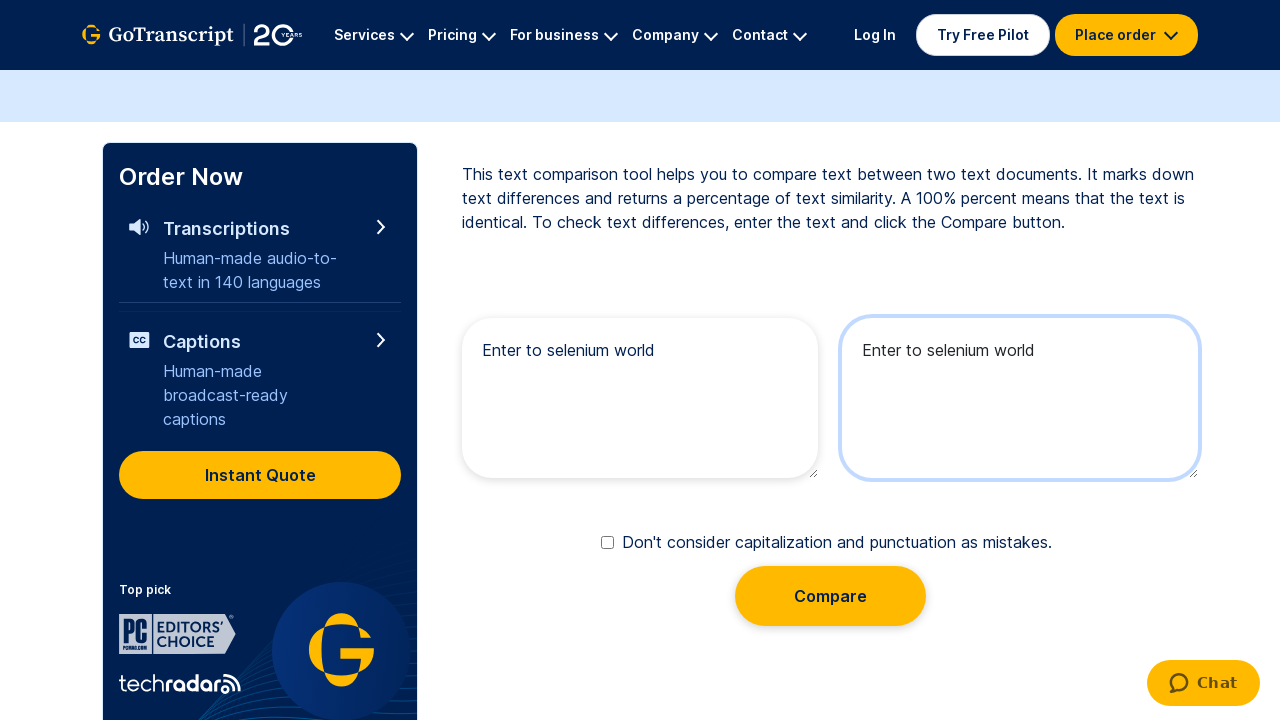